Tests file upload functionality by selecting a file, clicking the upload button, and verifying the "File Uploaded!" success message is displayed

Starting URL: https://the-internet.herokuapp.com/upload

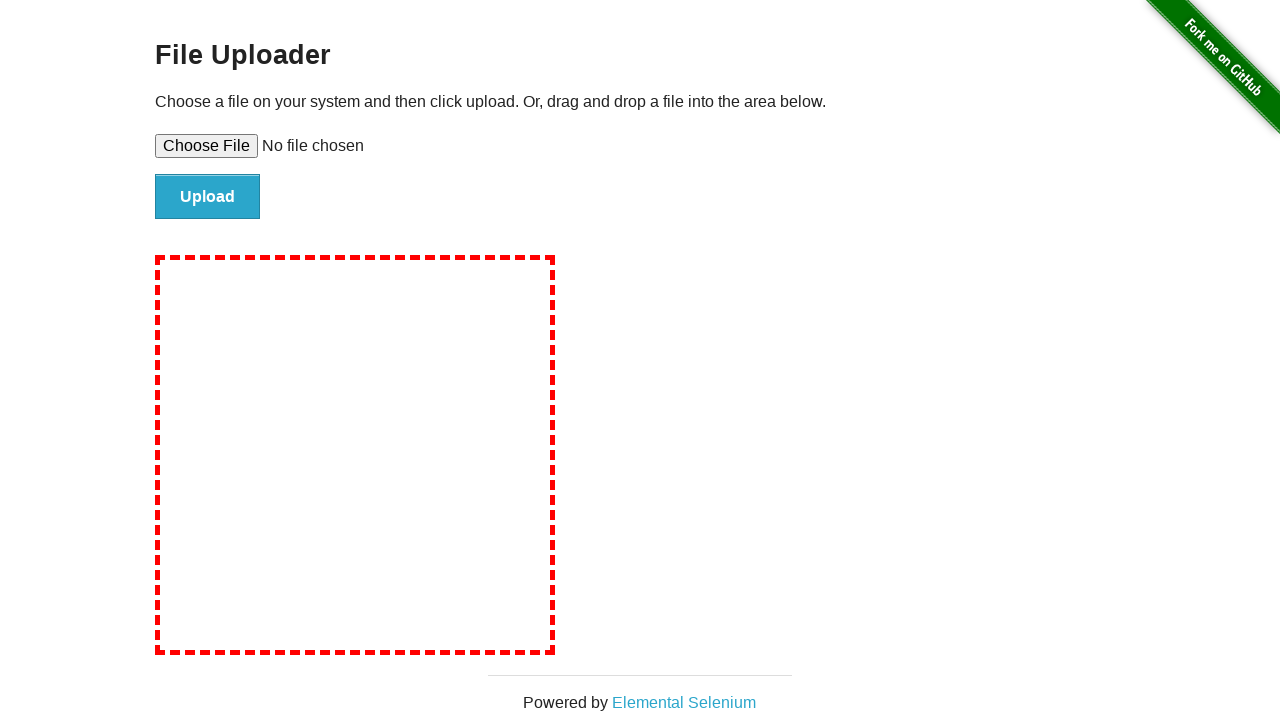

Created temporary test file for upload
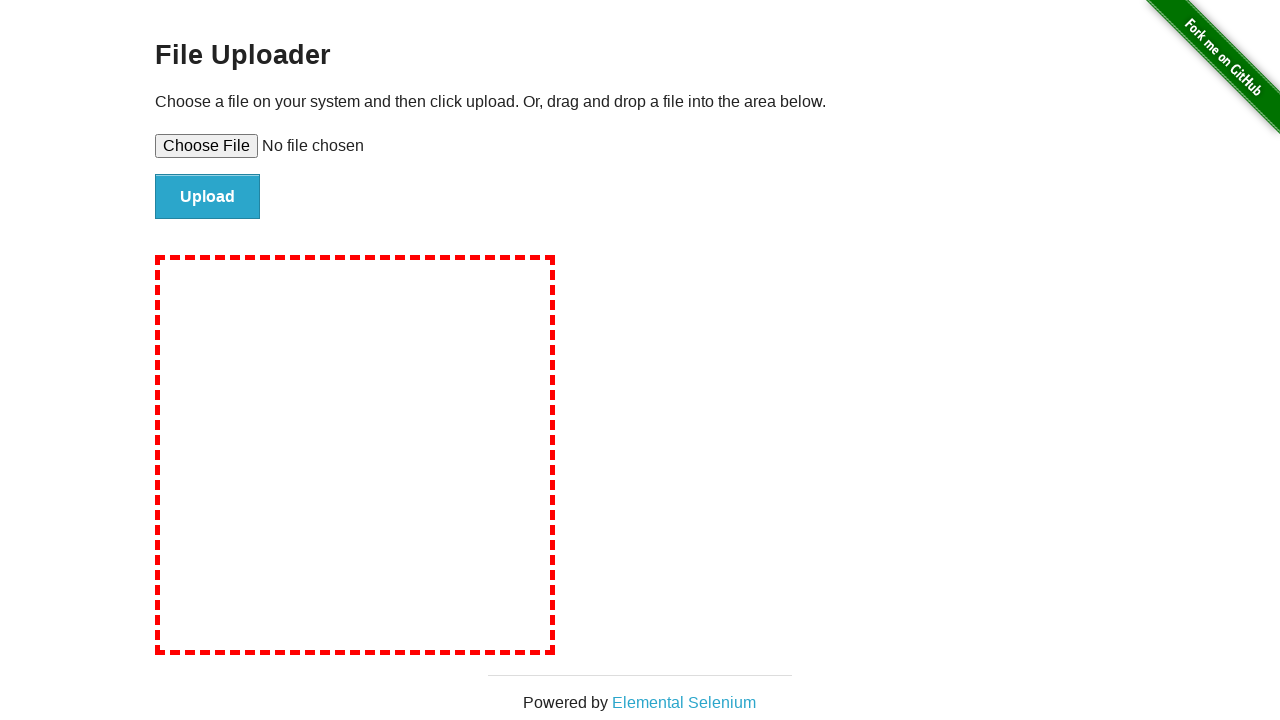

Selected file for upload via file input
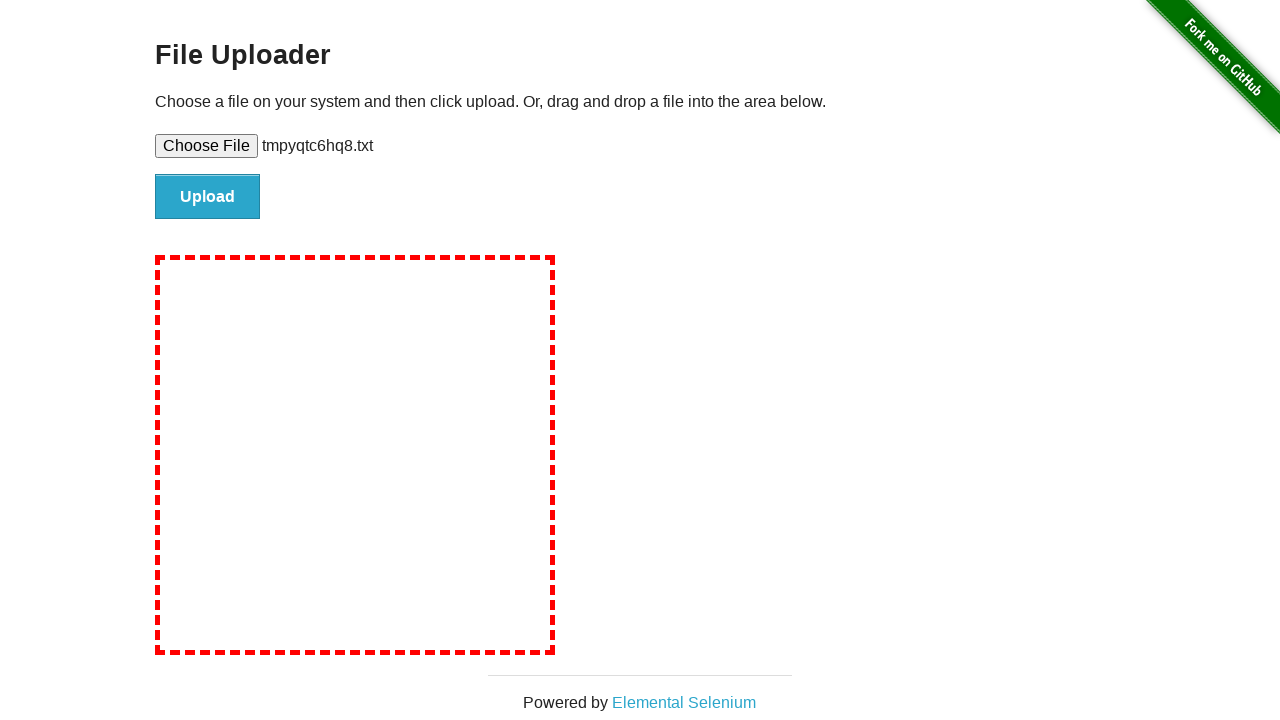

Clicked upload button to submit the file at (208, 197) on #file-submit
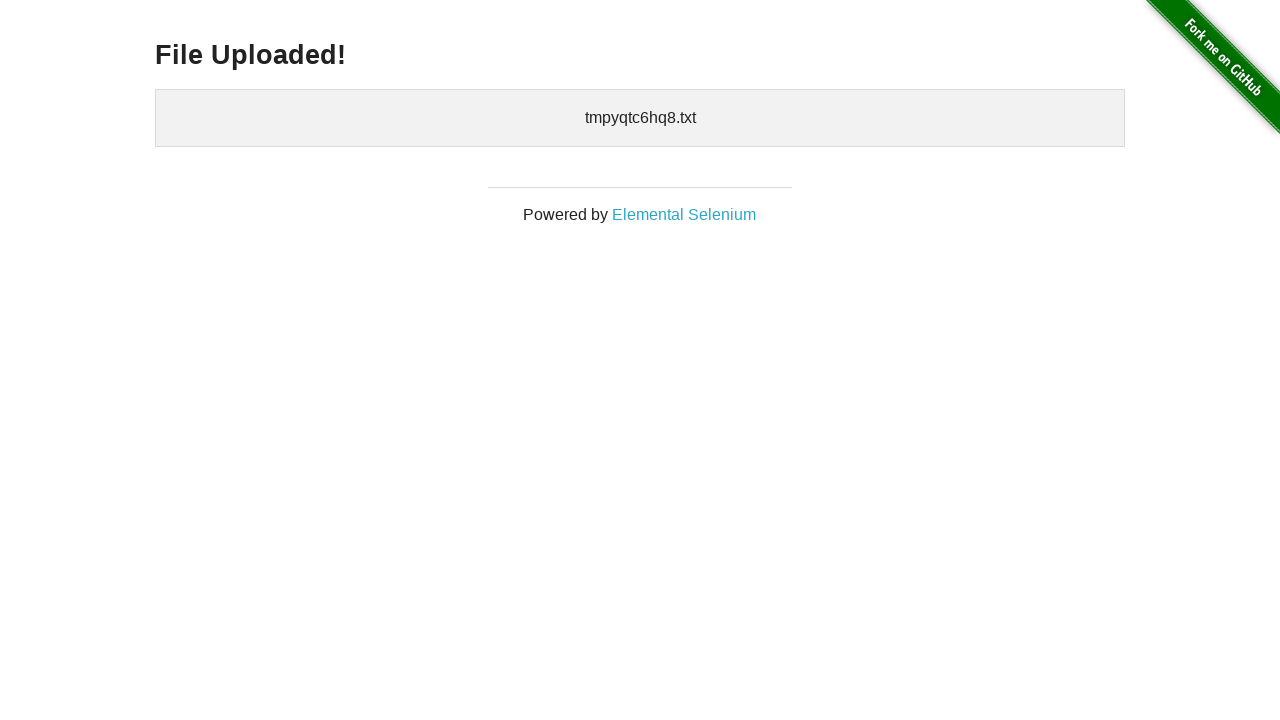

Waited for success message to become visible
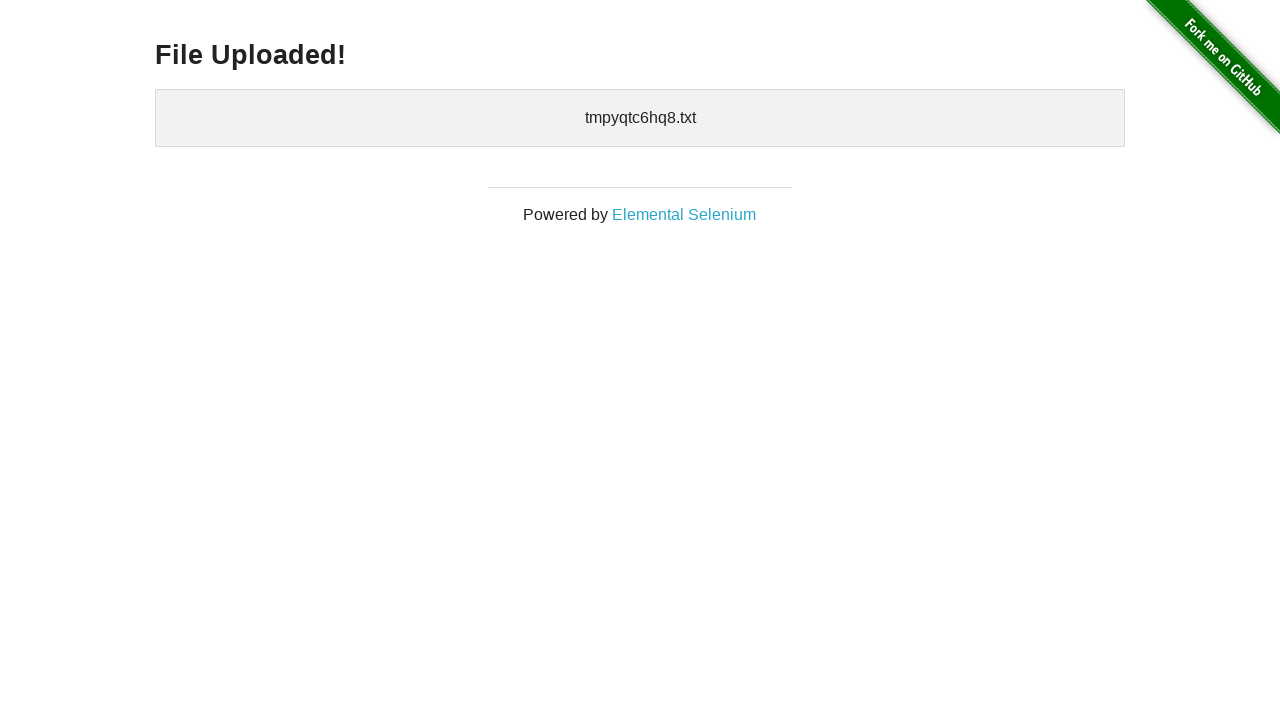

Verified 'File Uploaded!' success message is displayed
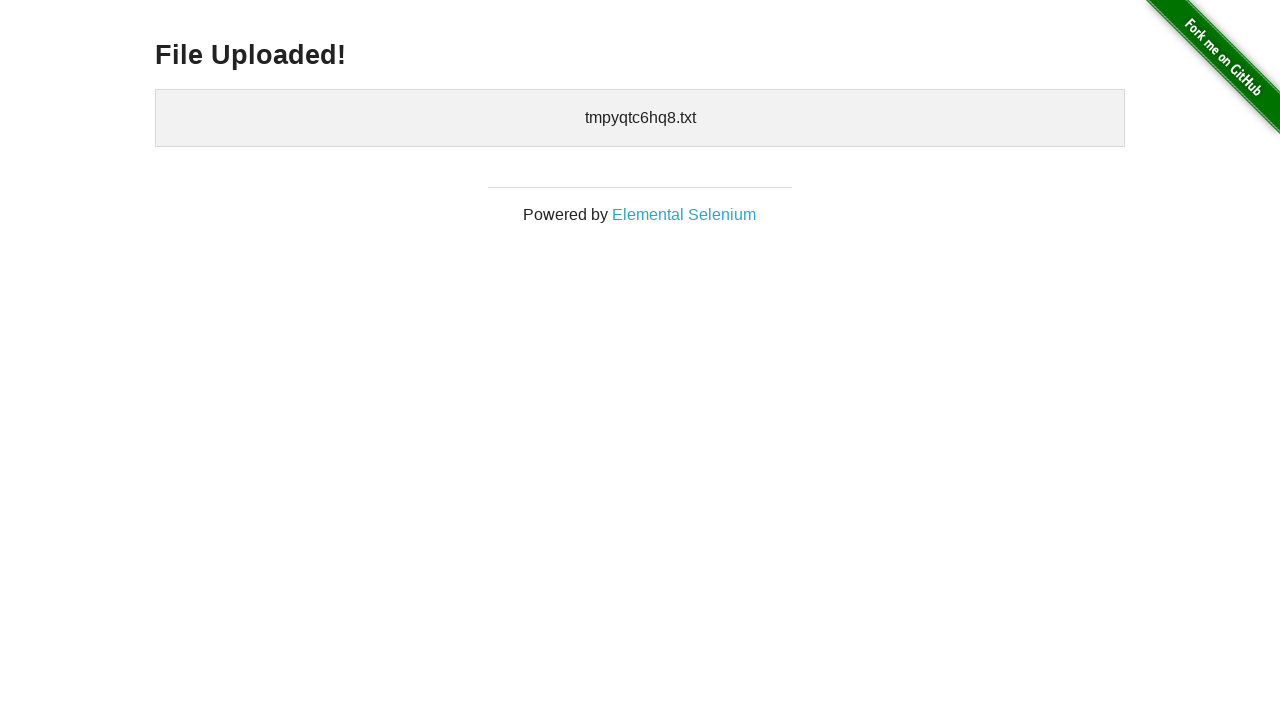

Cleaned up temporary test file
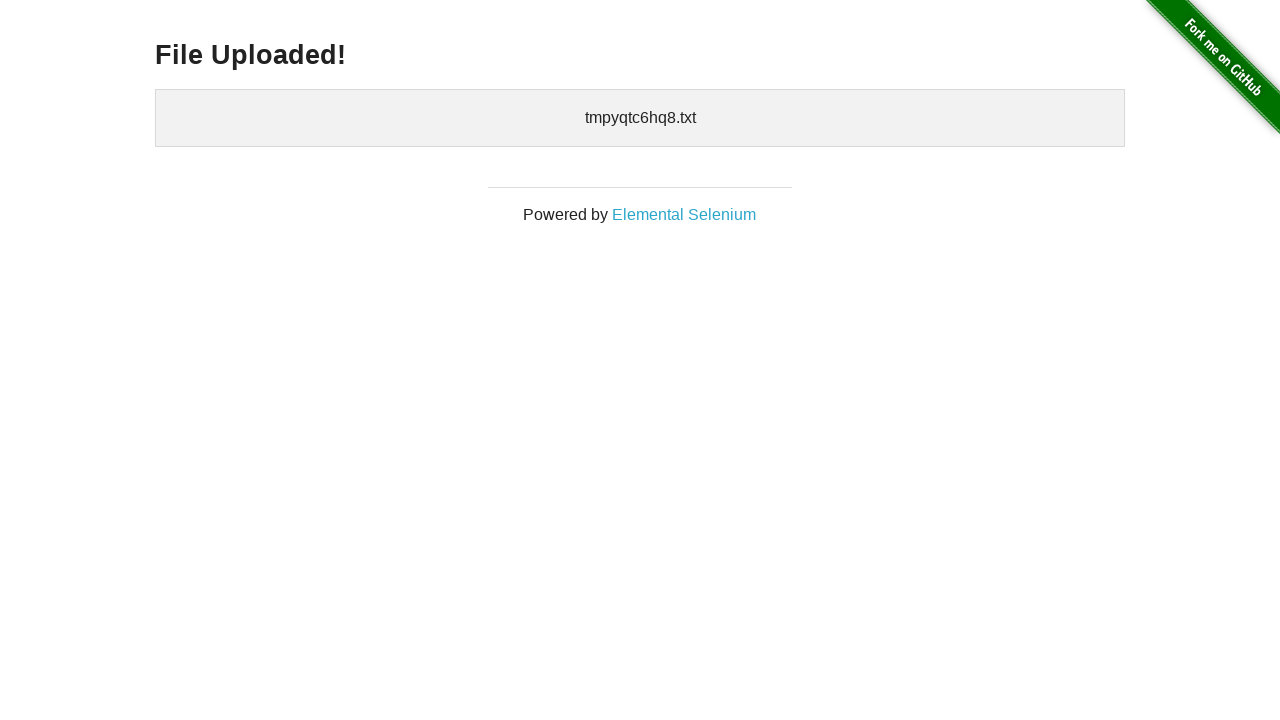

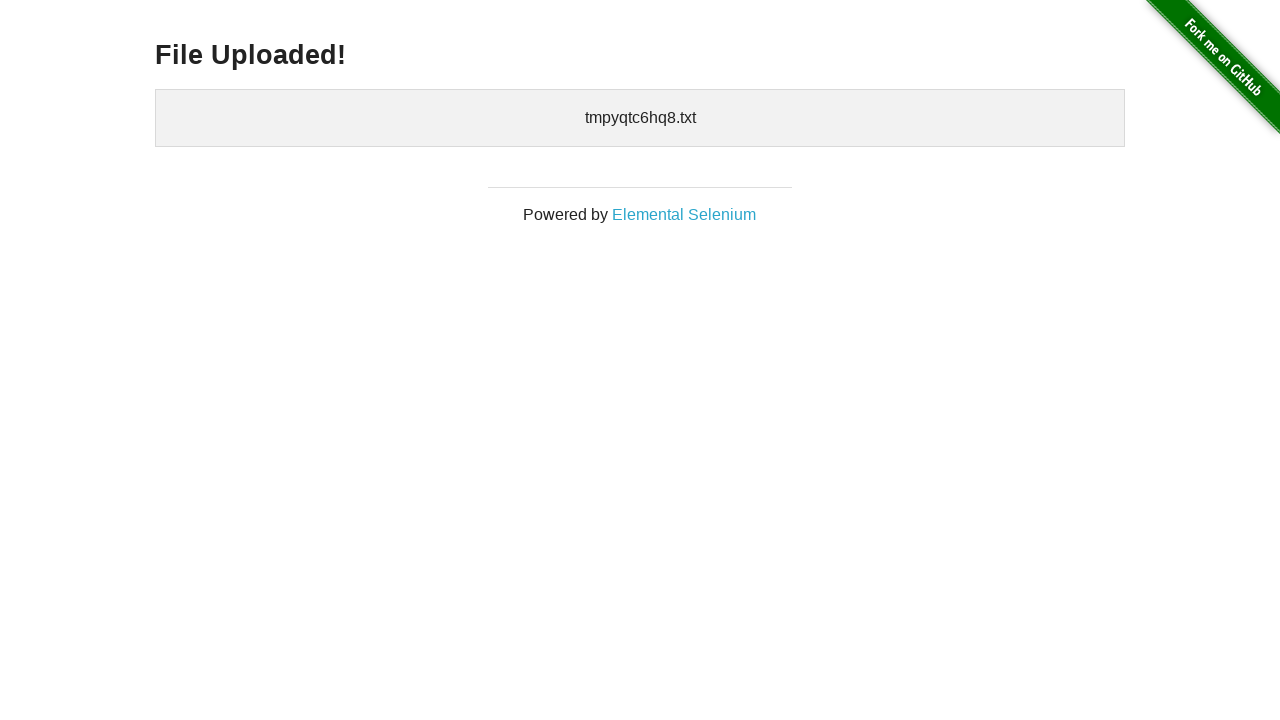